Tests dynamic element addition and removal by clicking Add Element button 10 times to create Delete buttons, then clicking all Delete buttons to remove them

Starting URL: https://the-internet.herokuapp.com/add_remove_elements/

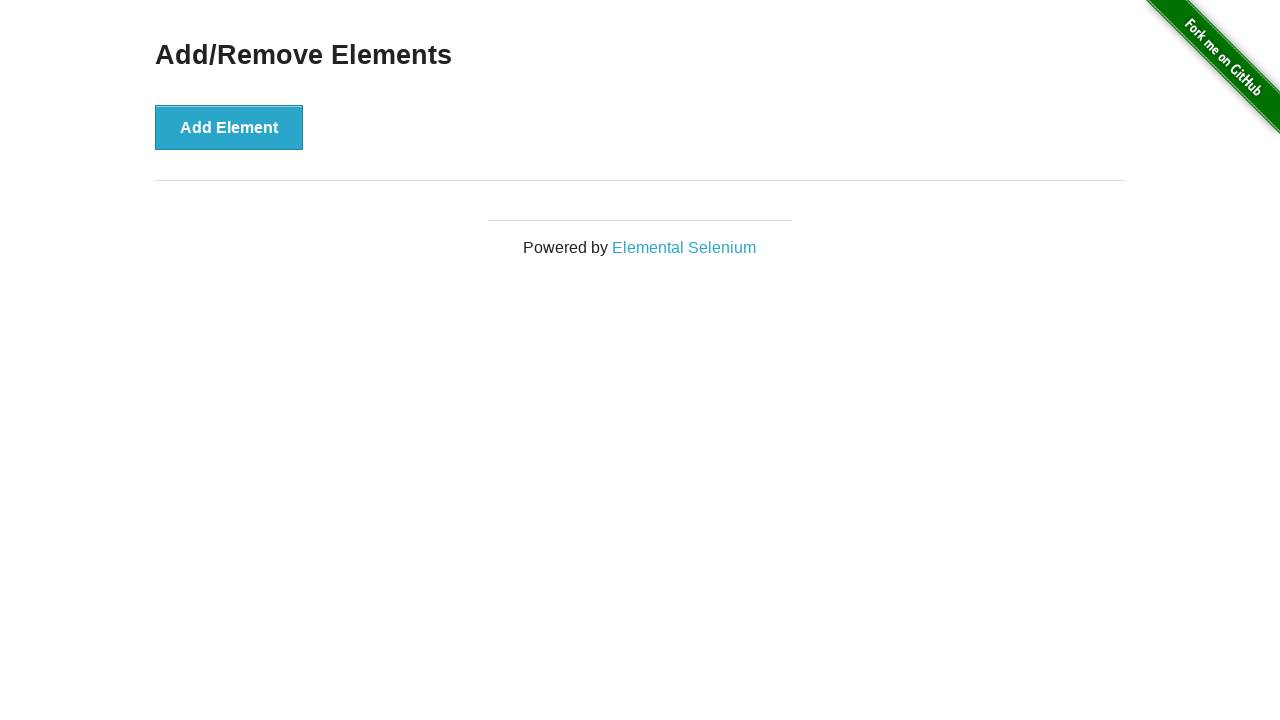

Retrieved header title for verification
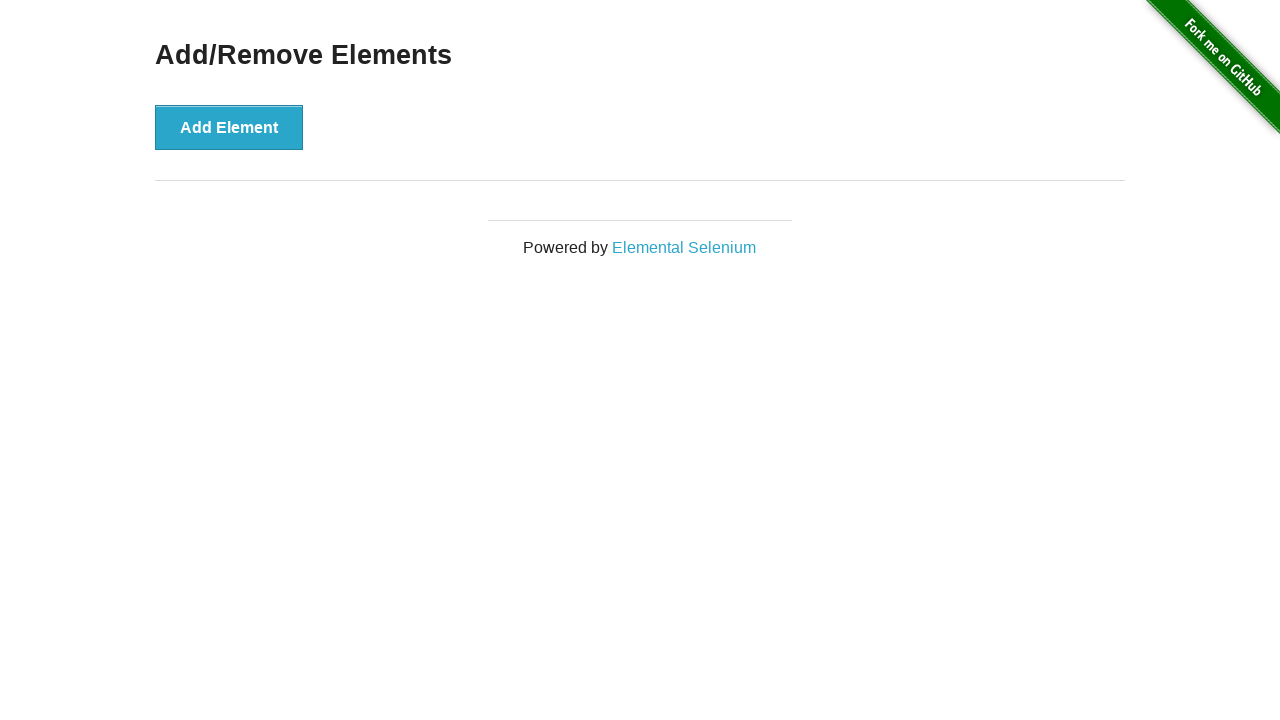

Clicked Add Element button (iteration 1/10) at (229, 127) on xpath=//button[text()="Add Element"]
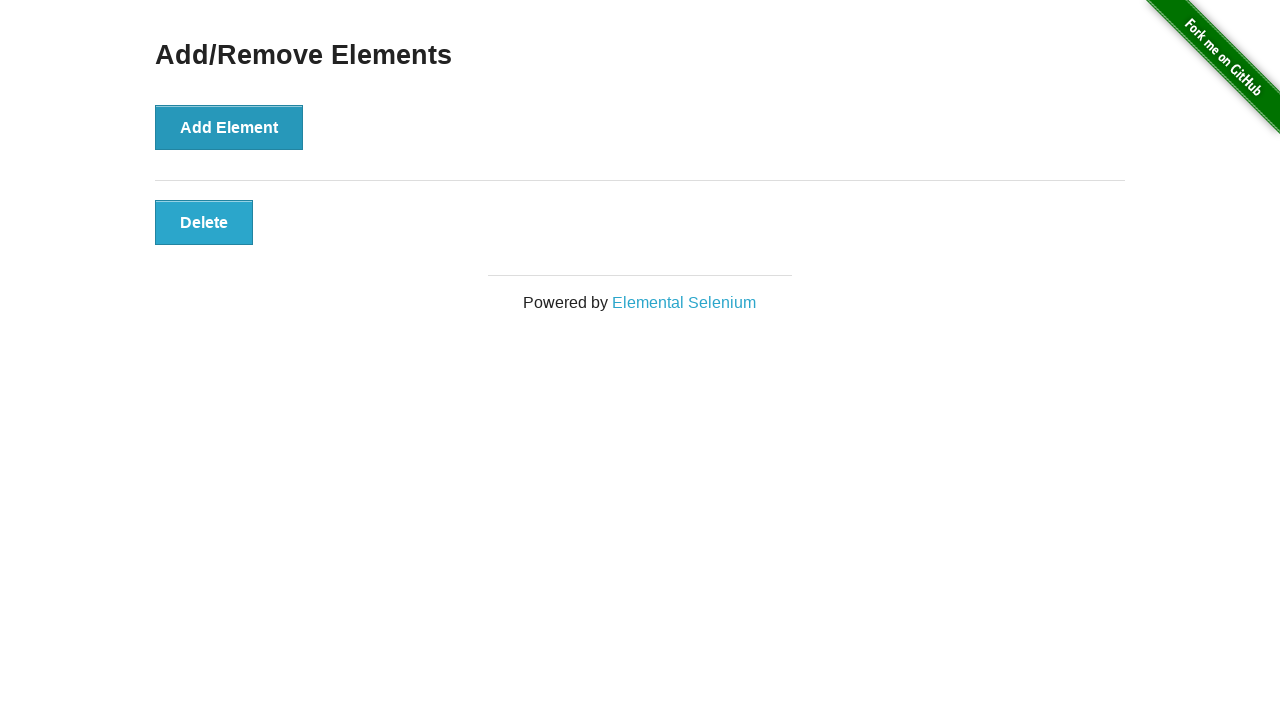

Clicked Add Element button (iteration 2/10) at (229, 127) on xpath=//button[text()="Add Element"]
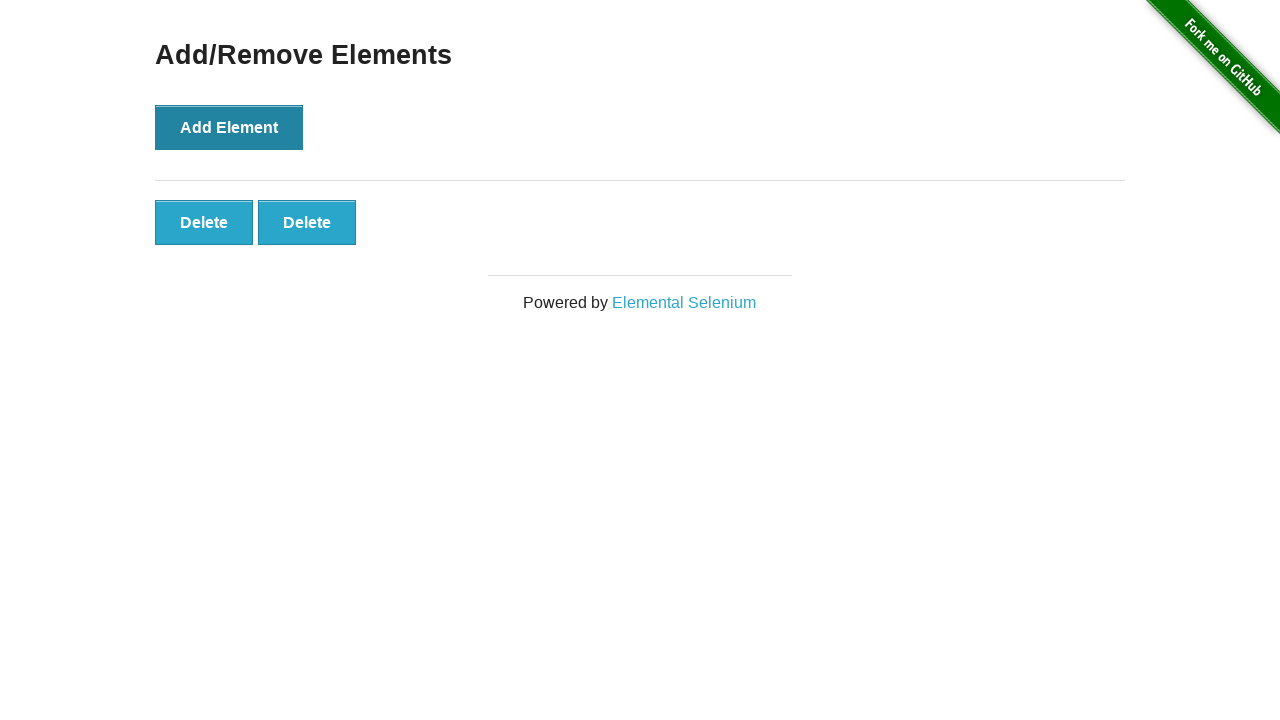

Clicked Add Element button (iteration 3/10) at (229, 127) on xpath=//button[text()="Add Element"]
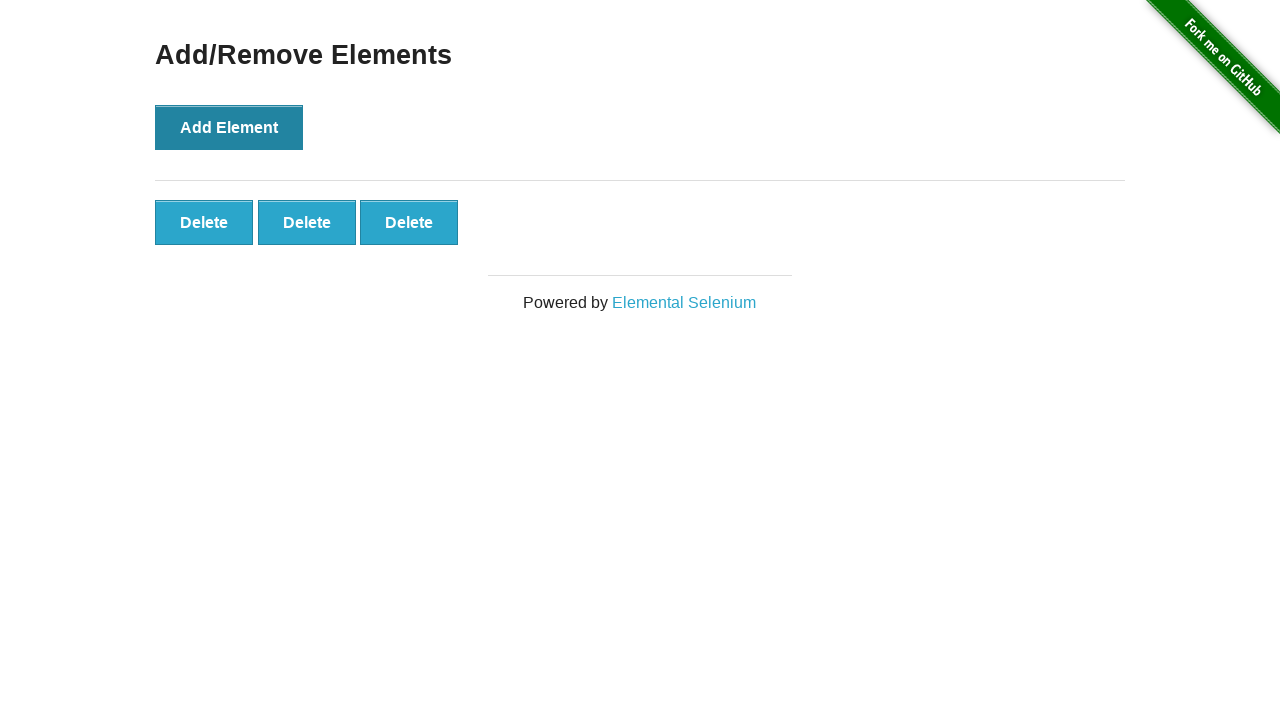

Clicked Add Element button (iteration 4/10) at (229, 127) on xpath=//button[text()="Add Element"]
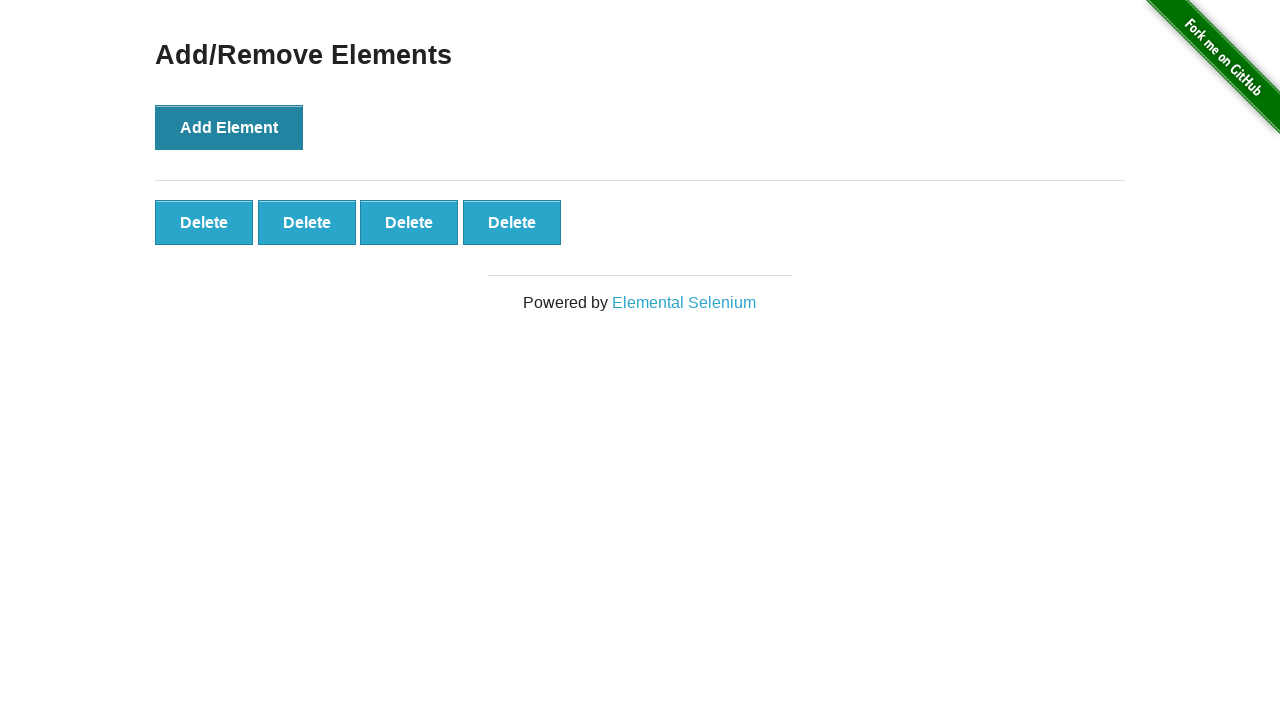

Clicked Add Element button (iteration 5/10) at (229, 127) on xpath=//button[text()="Add Element"]
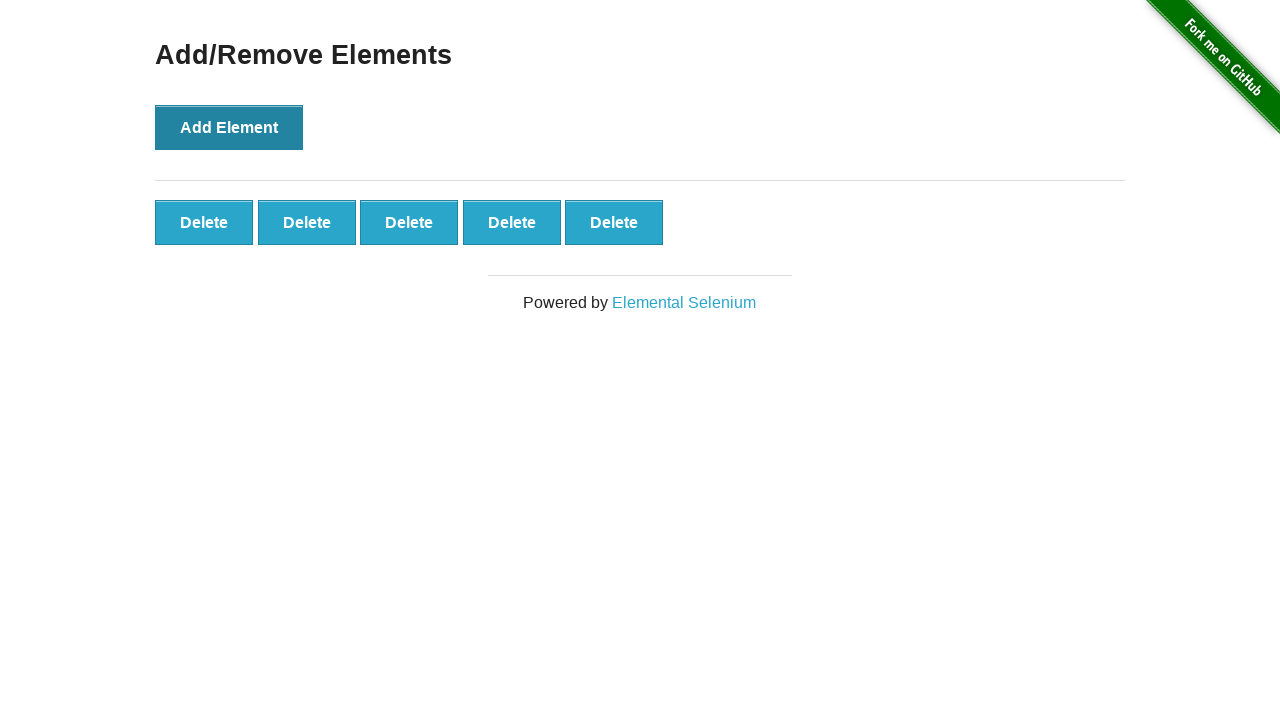

Clicked Add Element button (iteration 6/10) at (229, 127) on xpath=//button[text()="Add Element"]
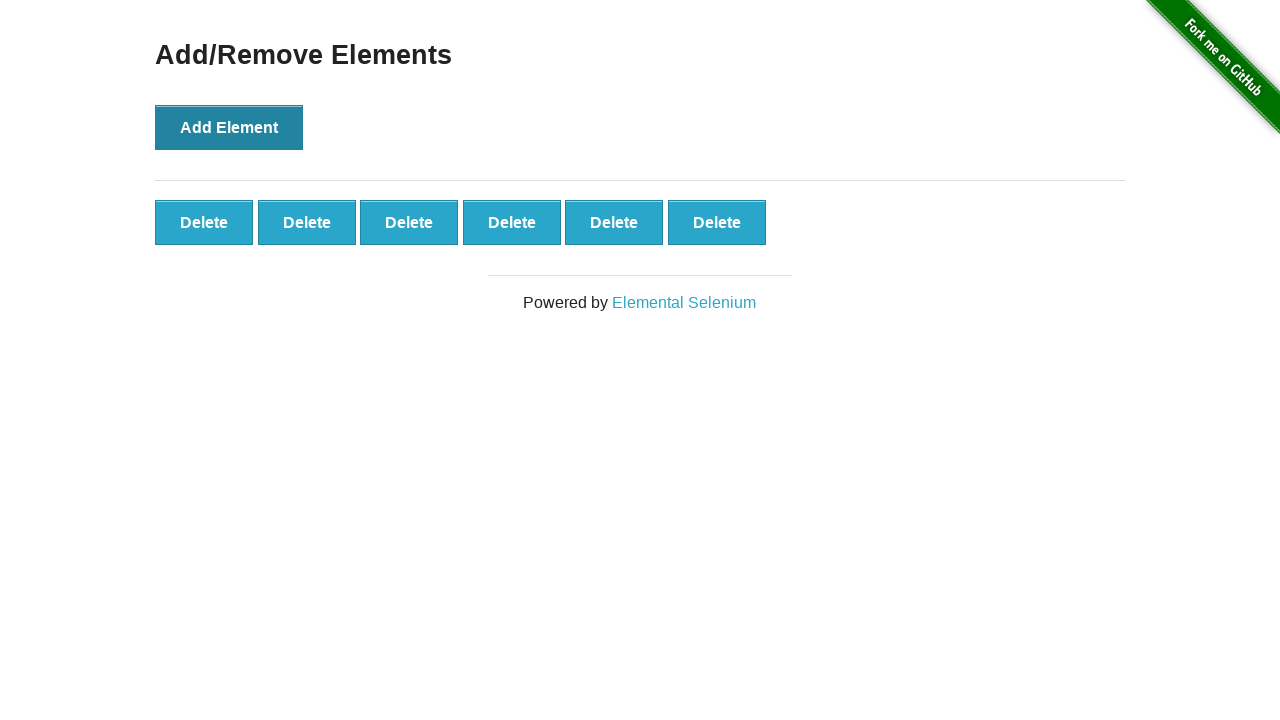

Clicked Add Element button (iteration 7/10) at (229, 127) on xpath=//button[text()="Add Element"]
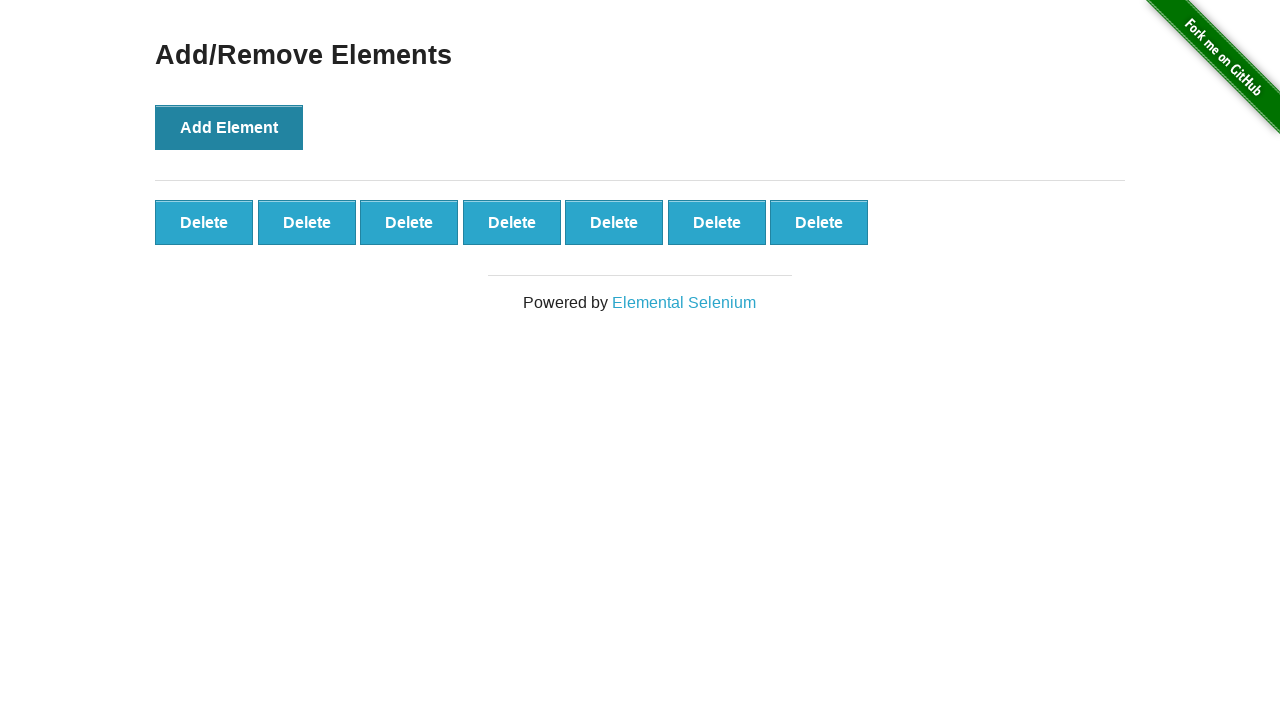

Clicked Add Element button (iteration 8/10) at (229, 127) on xpath=//button[text()="Add Element"]
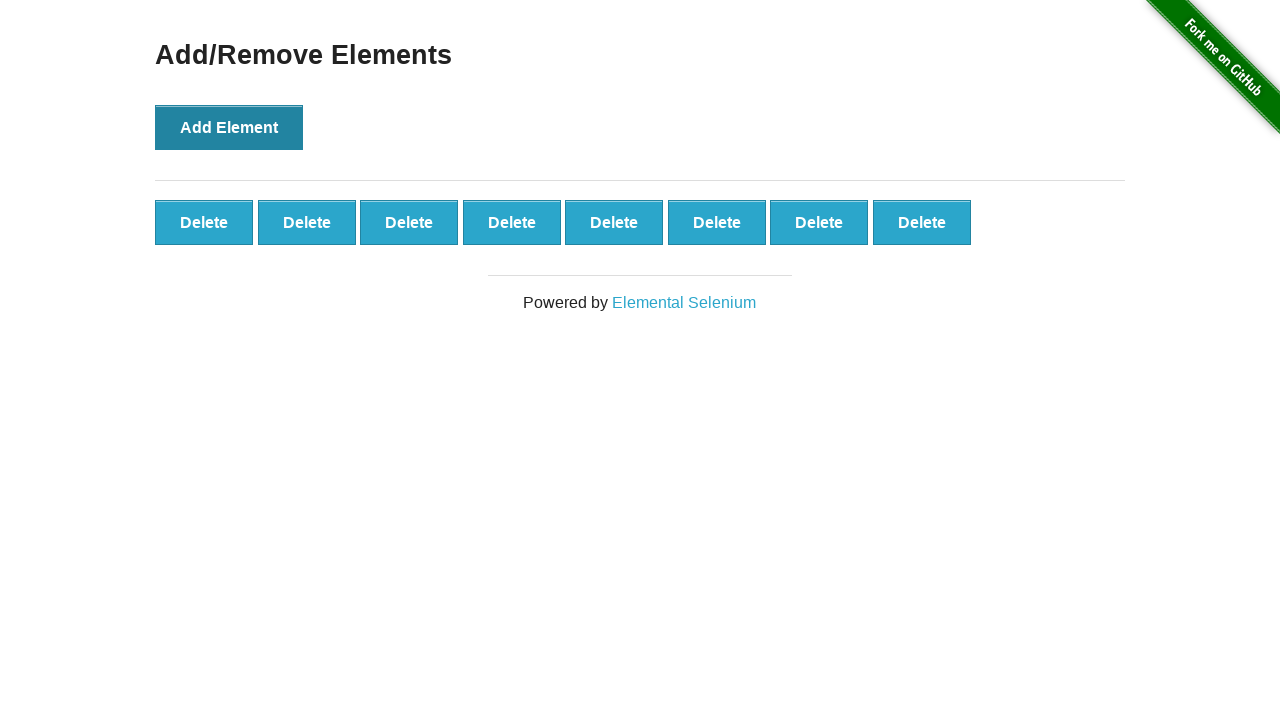

Clicked Add Element button (iteration 9/10) at (229, 127) on xpath=//button[text()="Add Element"]
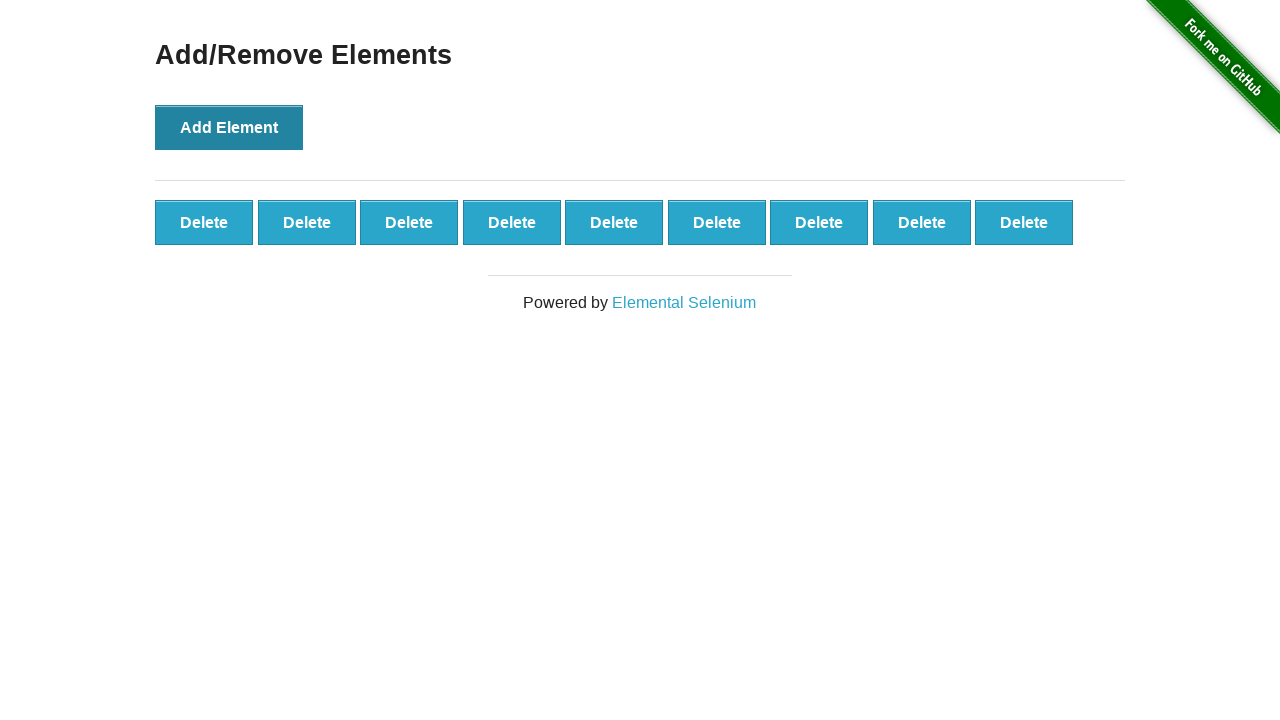

Clicked Add Element button (iteration 10/10) at (229, 127) on xpath=//button[text()="Add Element"]
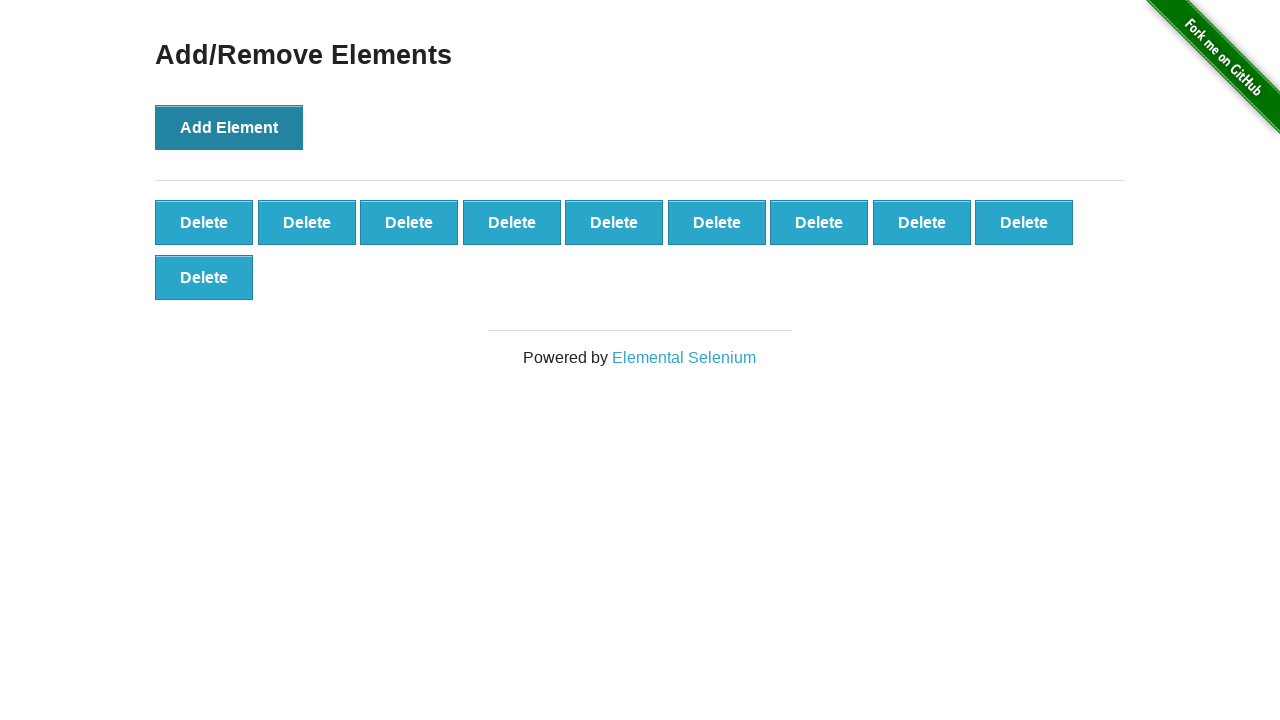

Counted Delete buttons: 10 buttons created
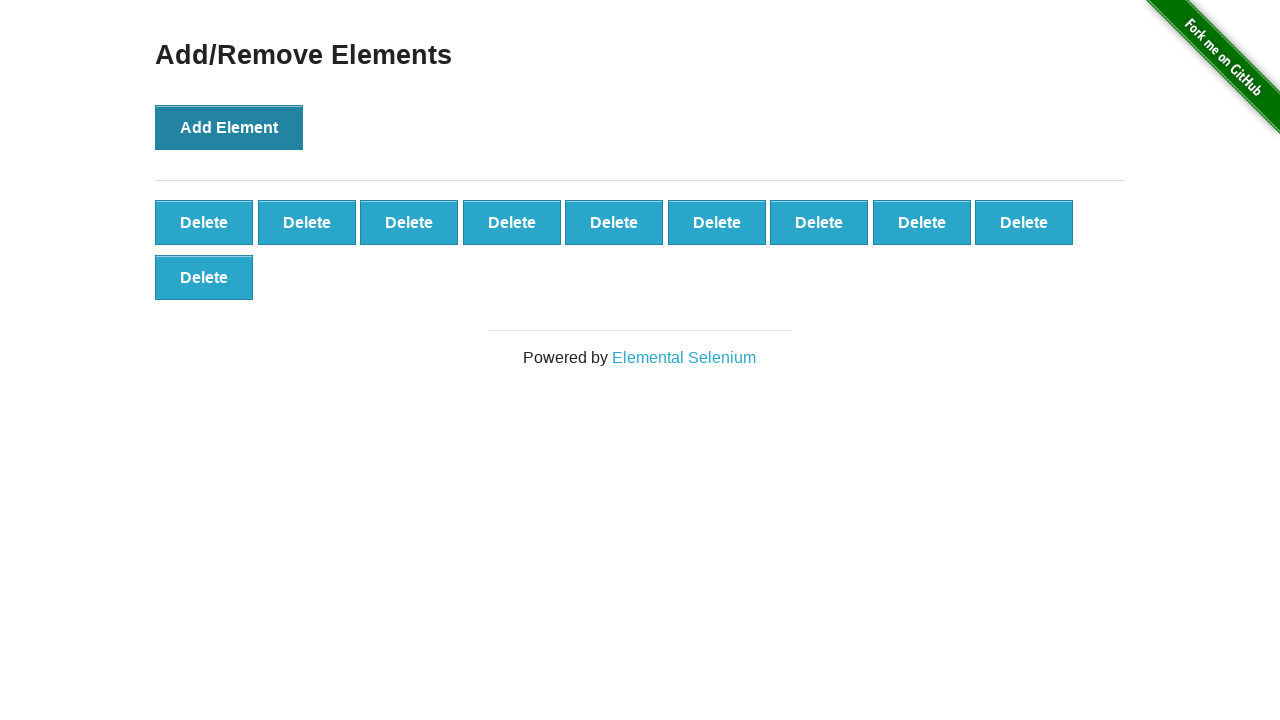

Clicked Delete button to remove element (iteration 1/10) at (204, 222) on xpath=//button[text()="Delete"]
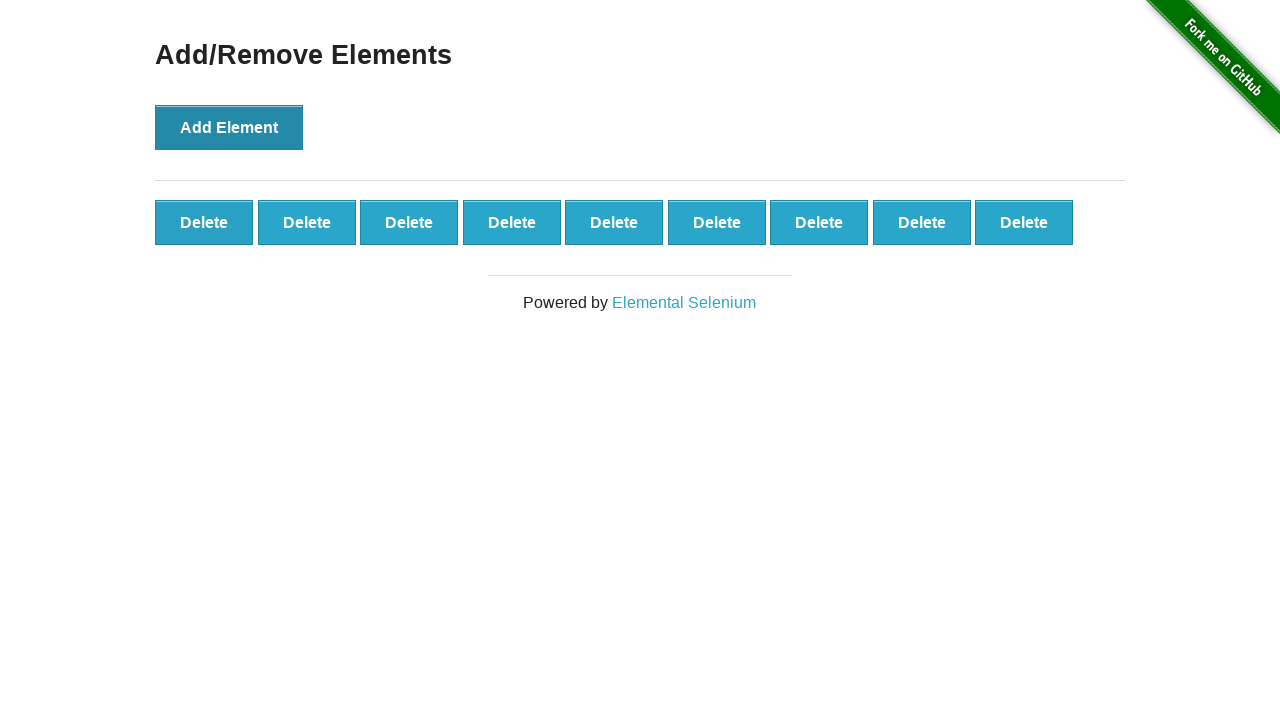

Clicked Delete button to remove element (iteration 2/10) at (204, 222) on xpath=//button[text()="Delete"]
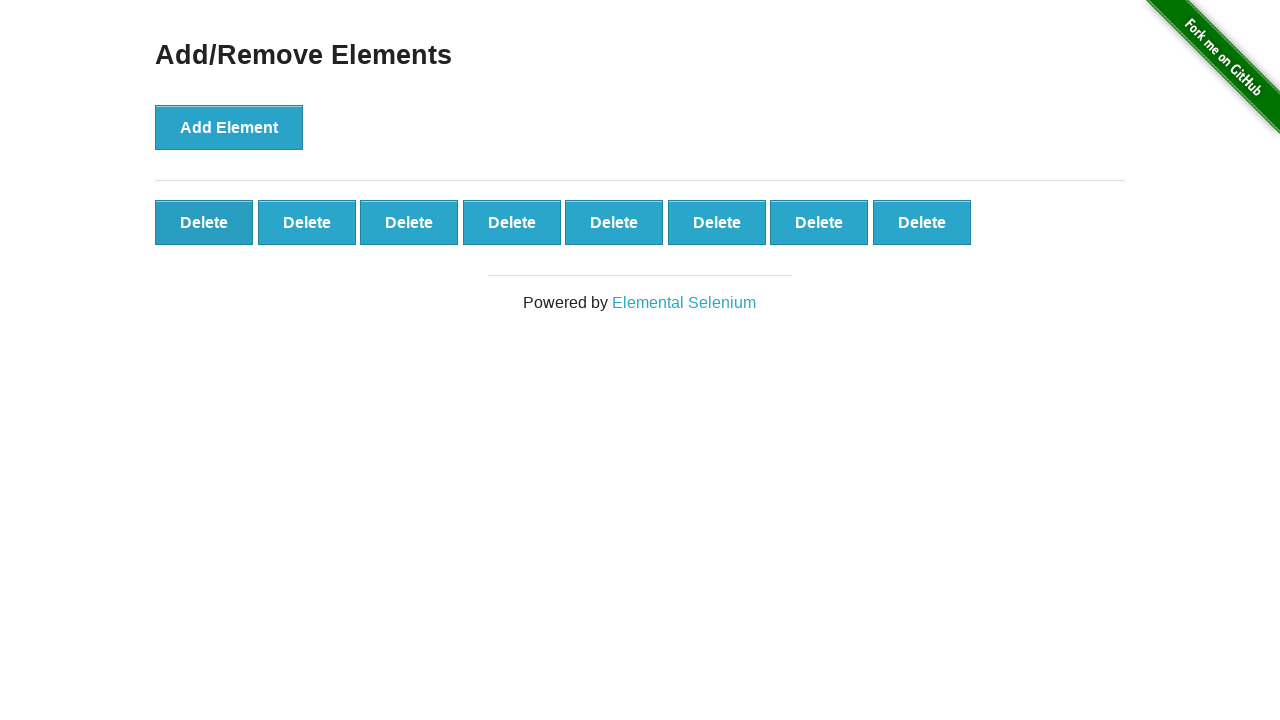

Clicked Delete button to remove element (iteration 3/10) at (204, 222) on xpath=//button[text()="Delete"]
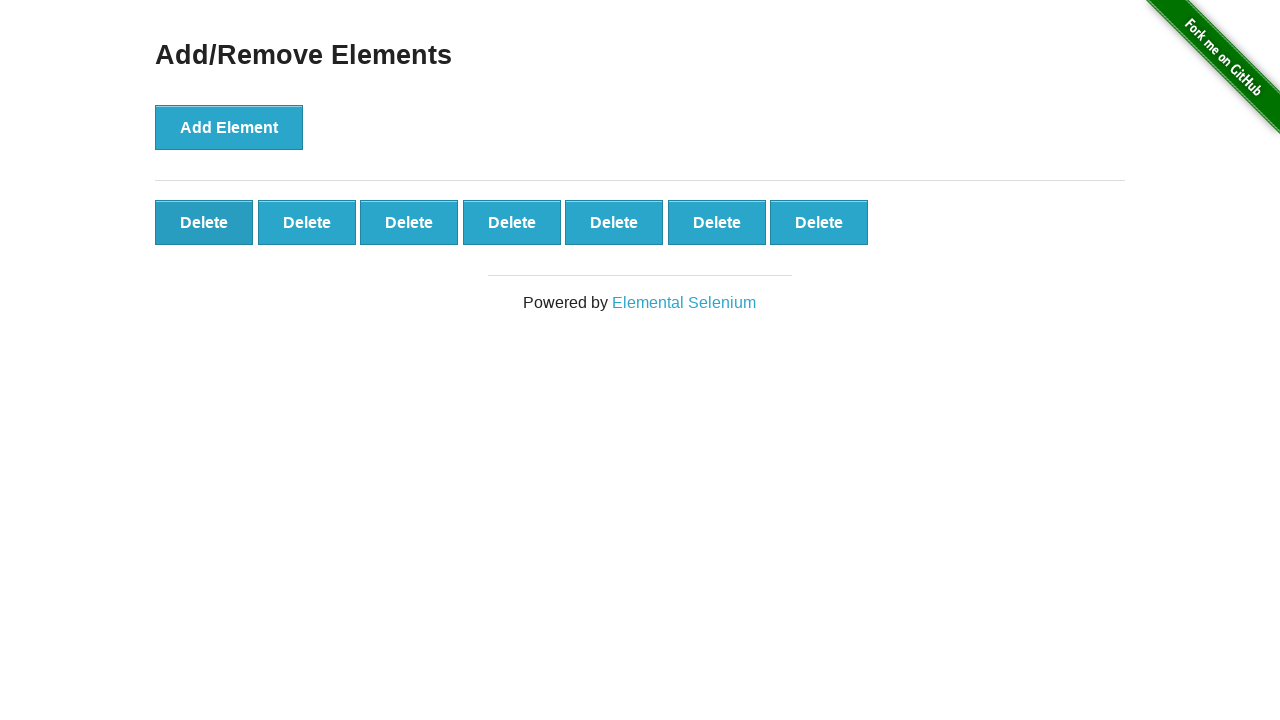

Clicked Delete button to remove element (iteration 4/10) at (204, 222) on xpath=//button[text()="Delete"]
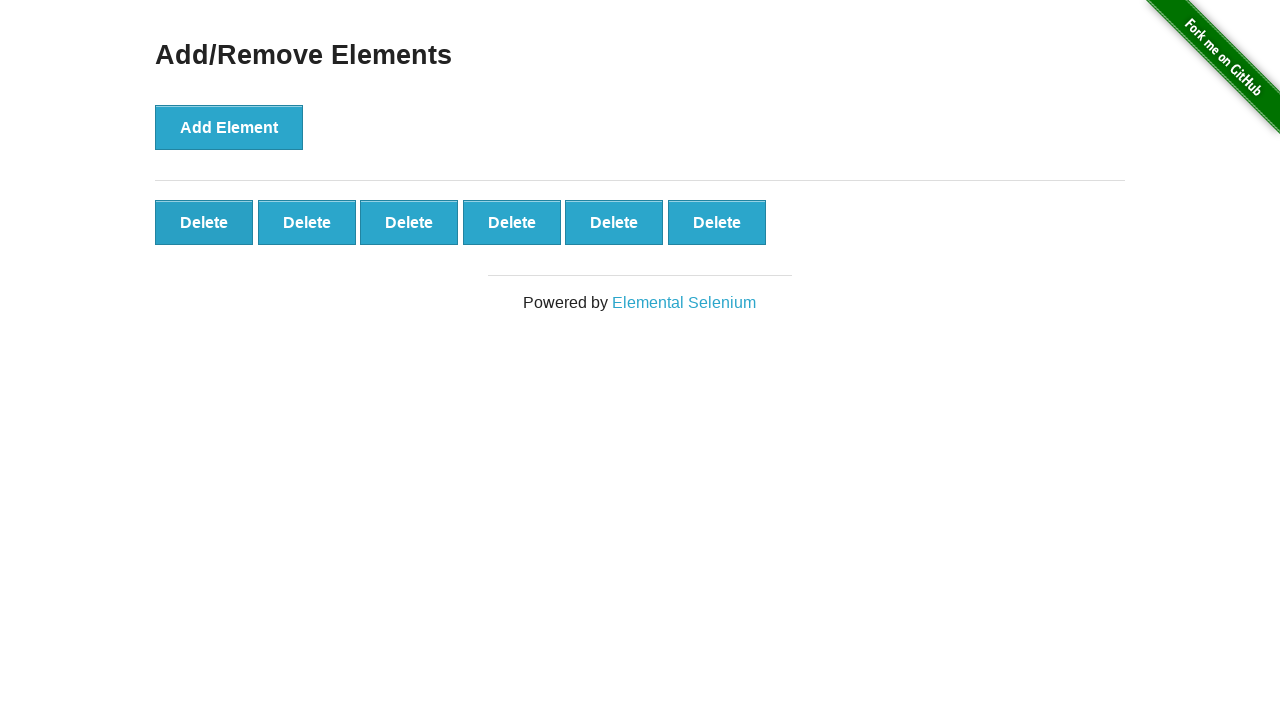

Clicked Delete button to remove element (iteration 5/10) at (204, 222) on xpath=//button[text()="Delete"]
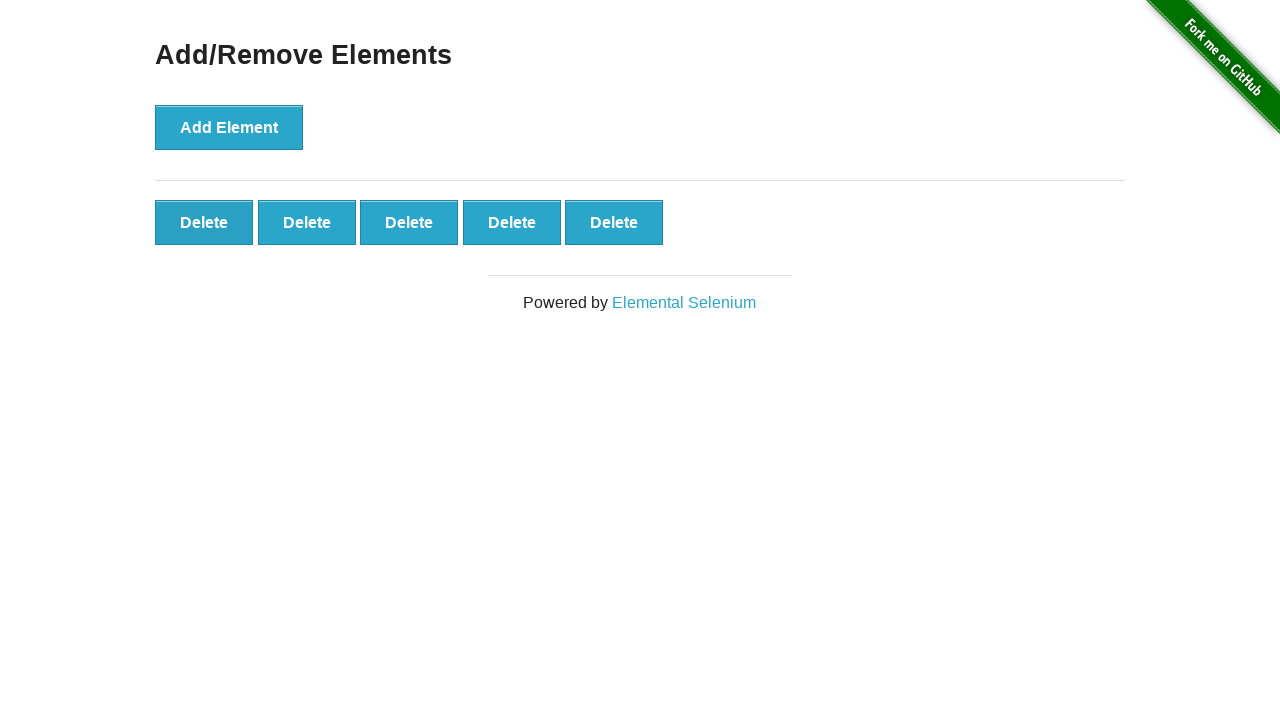

Clicked Delete button to remove element (iteration 6/10) at (204, 222) on xpath=//button[text()="Delete"]
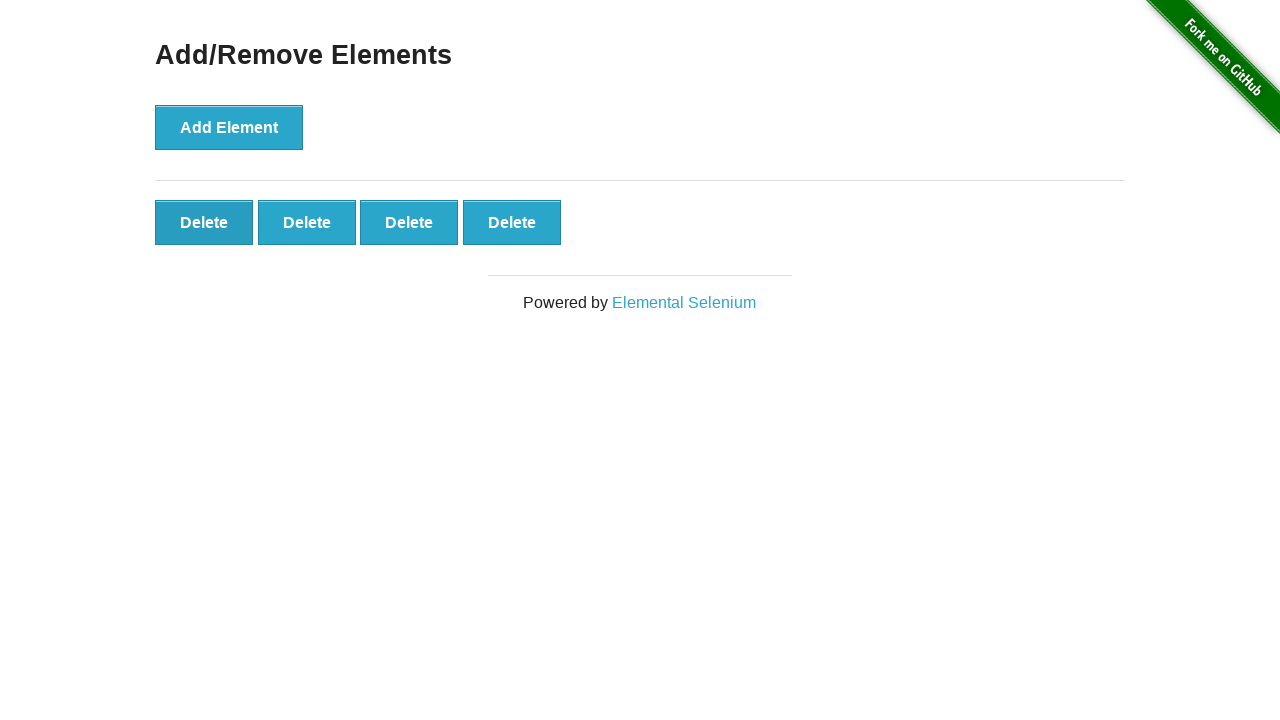

Clicked Delete button to remove element (iteration 7/10) at (204, 222) on xpath=//button[text()="Delete"]
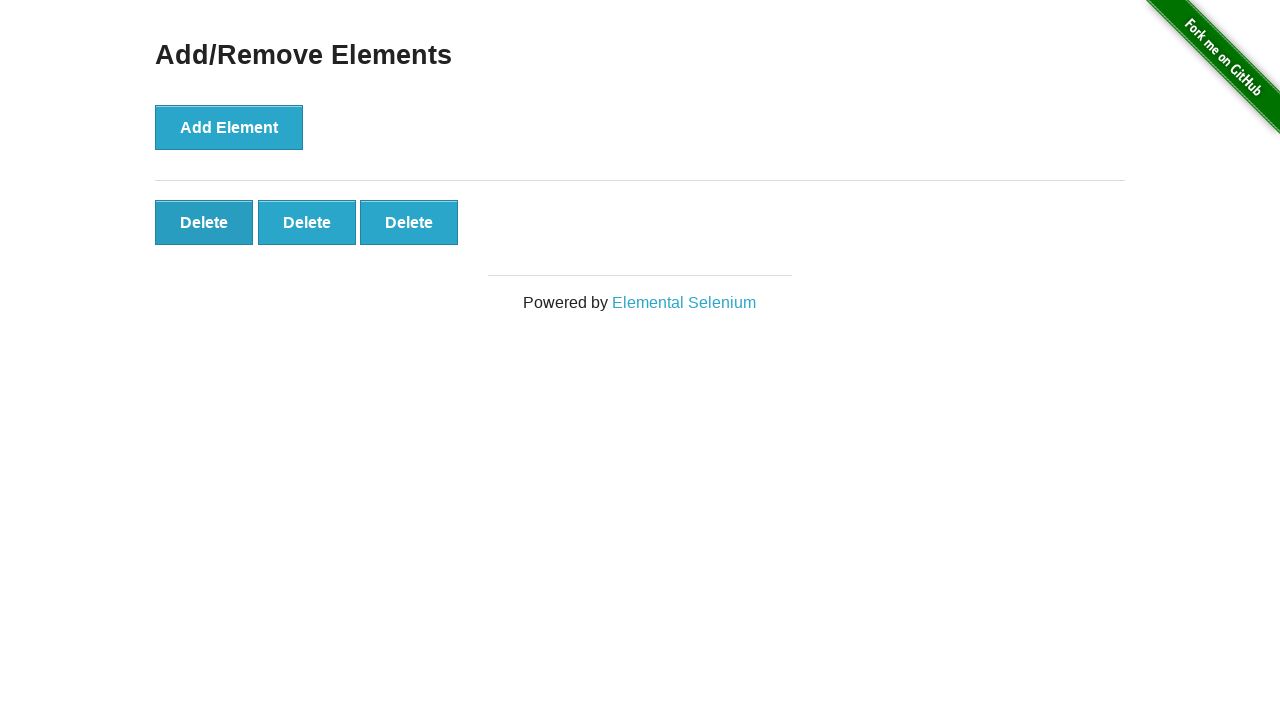

Clicked Delete button to remove element (iteration 8/10) at (204, 222) on xpath=//button[text()="Delete"]
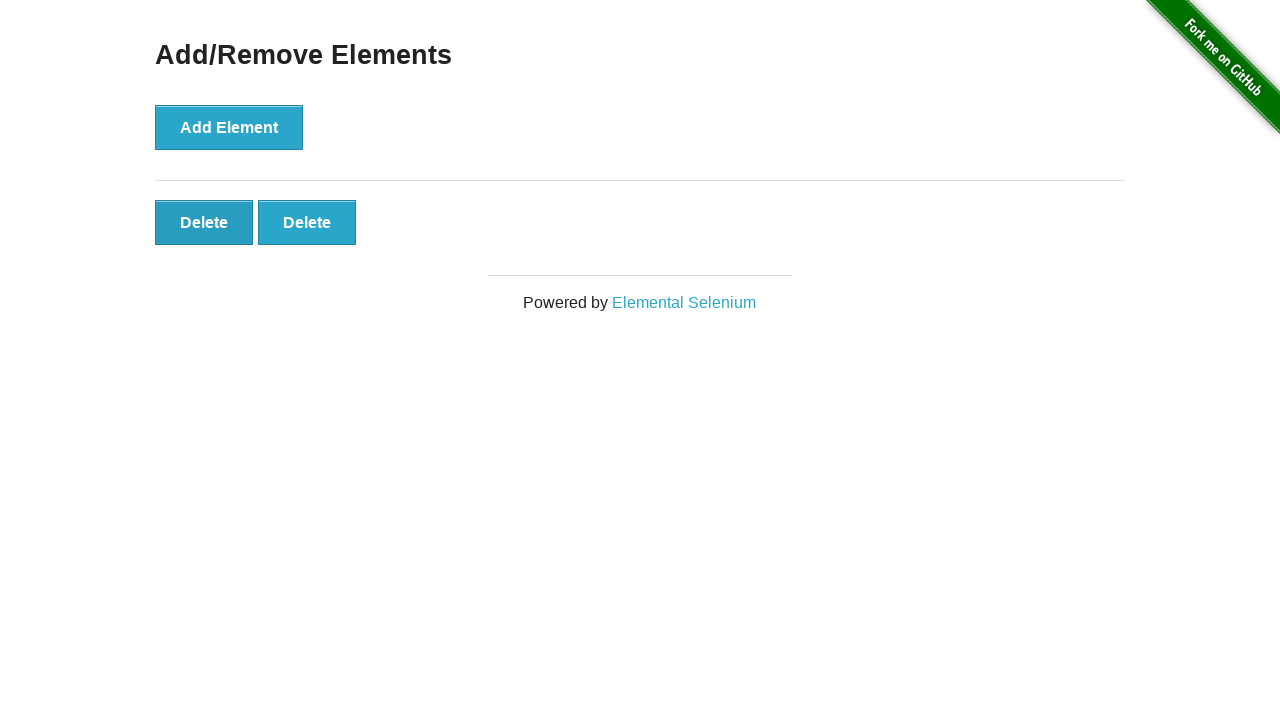

Clicked Delete button to remove element (iteration 9/10) at (204, 222) on xpath=//button[text()="Delete"]
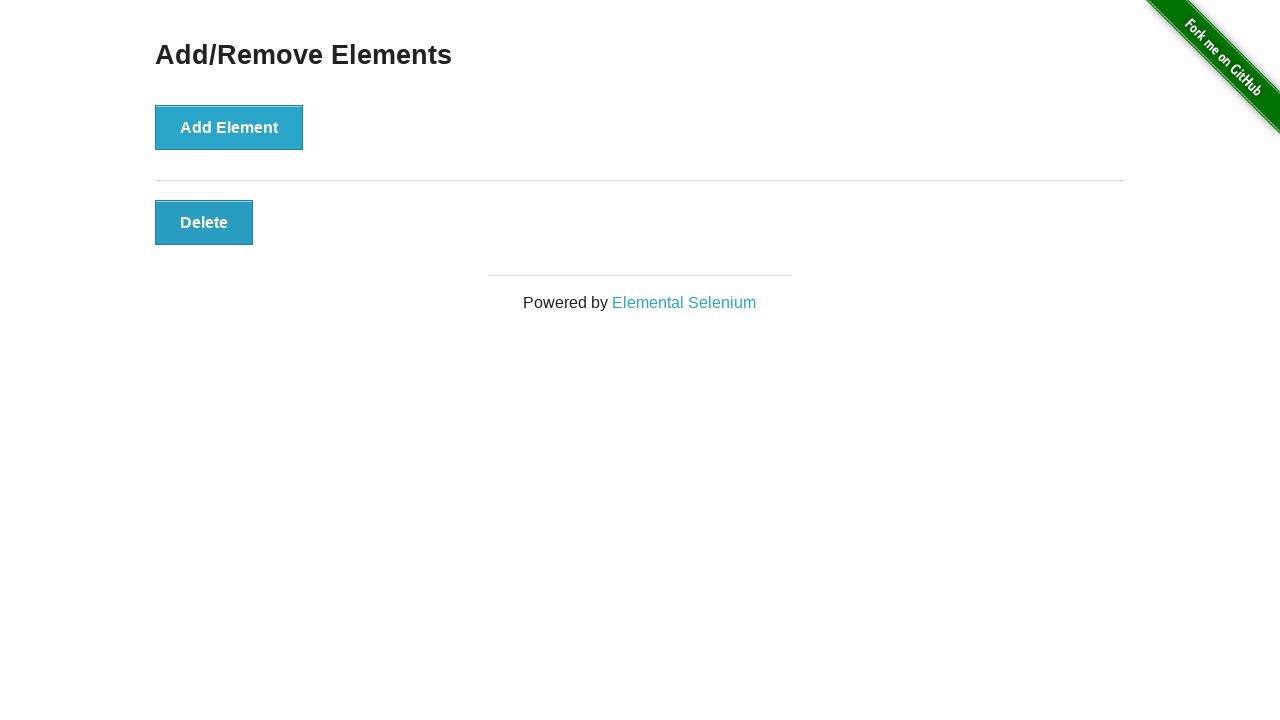

Clicked Delete button to remove element (iteration 10/10) at (204, 222) on xpath=//button[text()="Delete"]
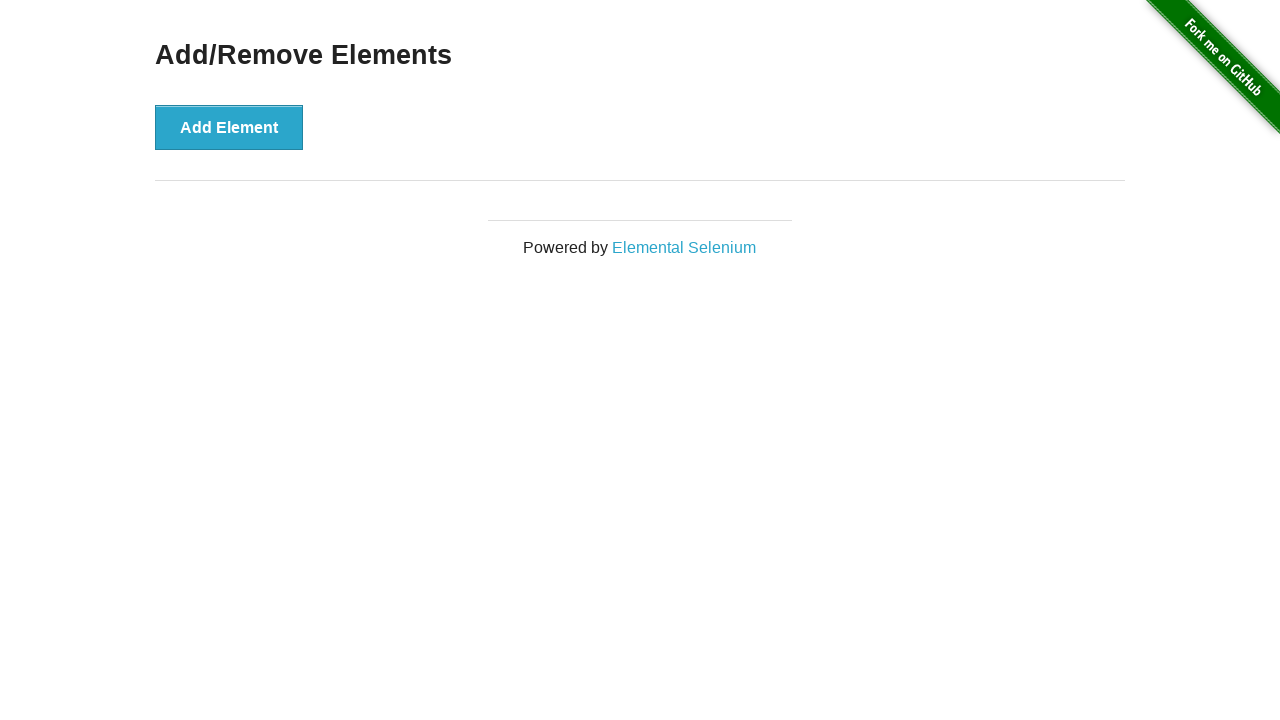

Verified all Delete buttons removed: 0 buttons remaining
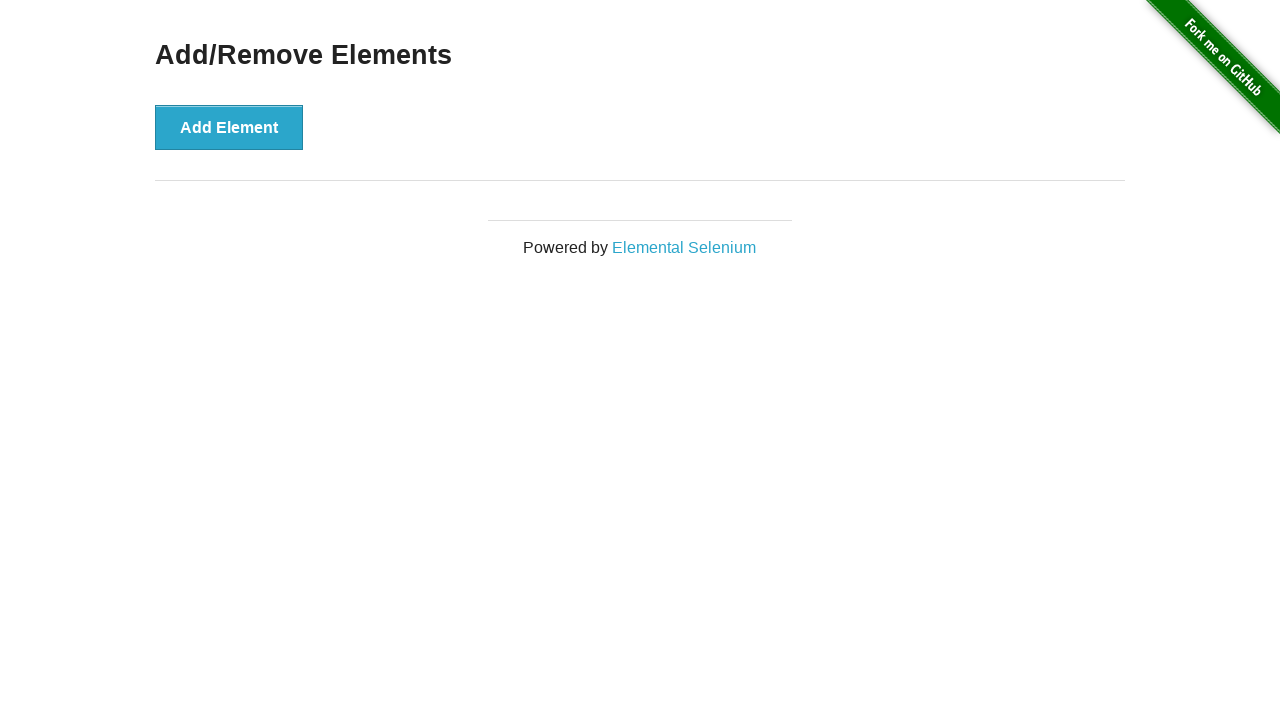

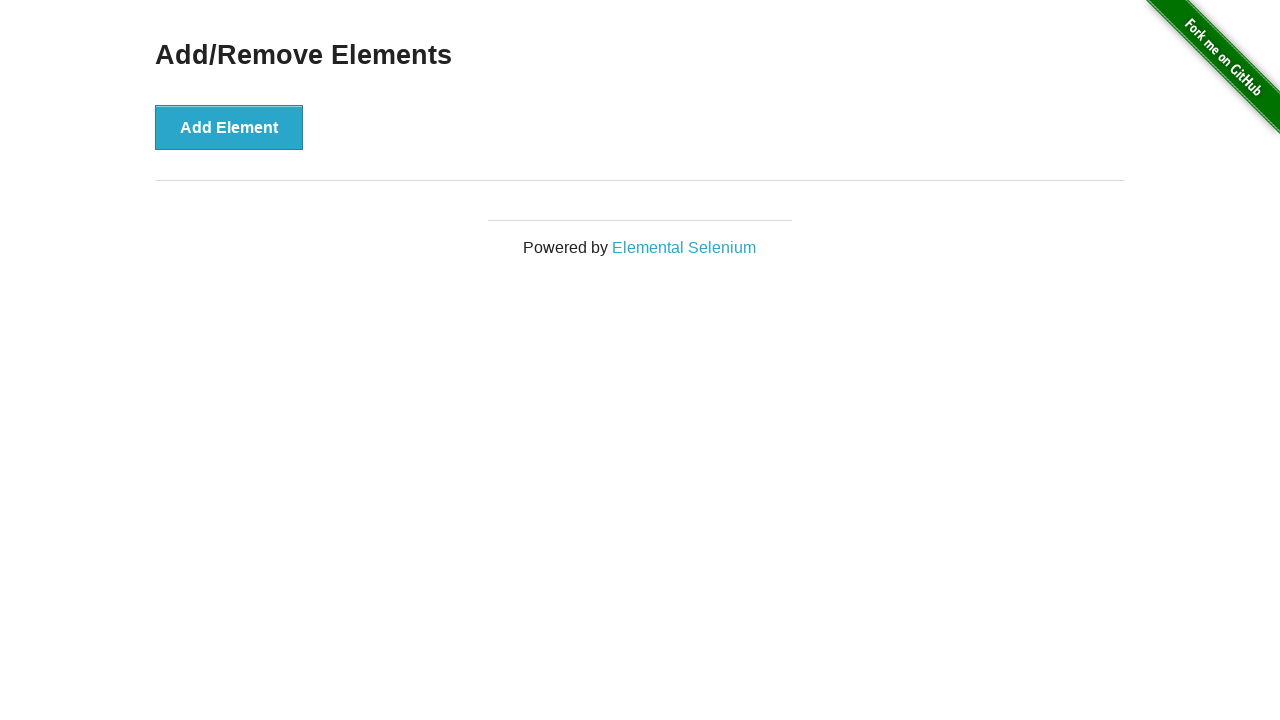